Tests file download functionality by navigating to a download page and clicking the first download link to trigger a file download.

Starting URL: http://the-internet.herokuapp.com/download

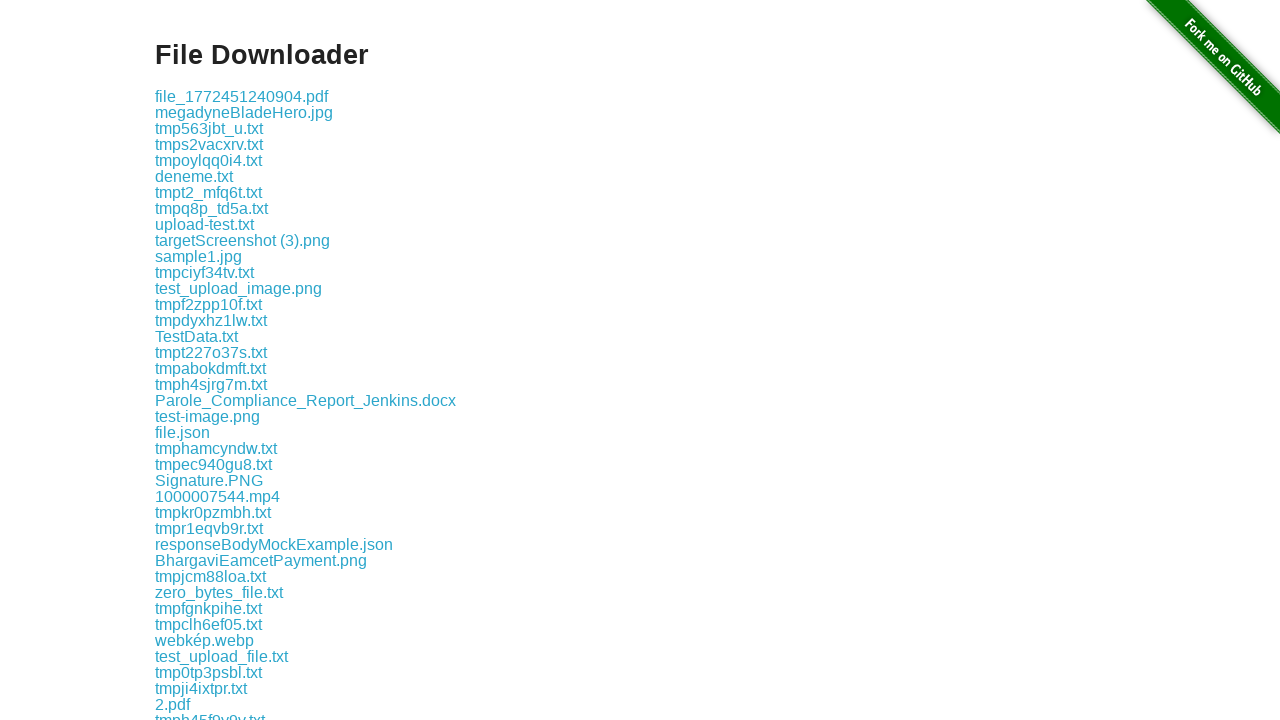

Located the first download link on the page
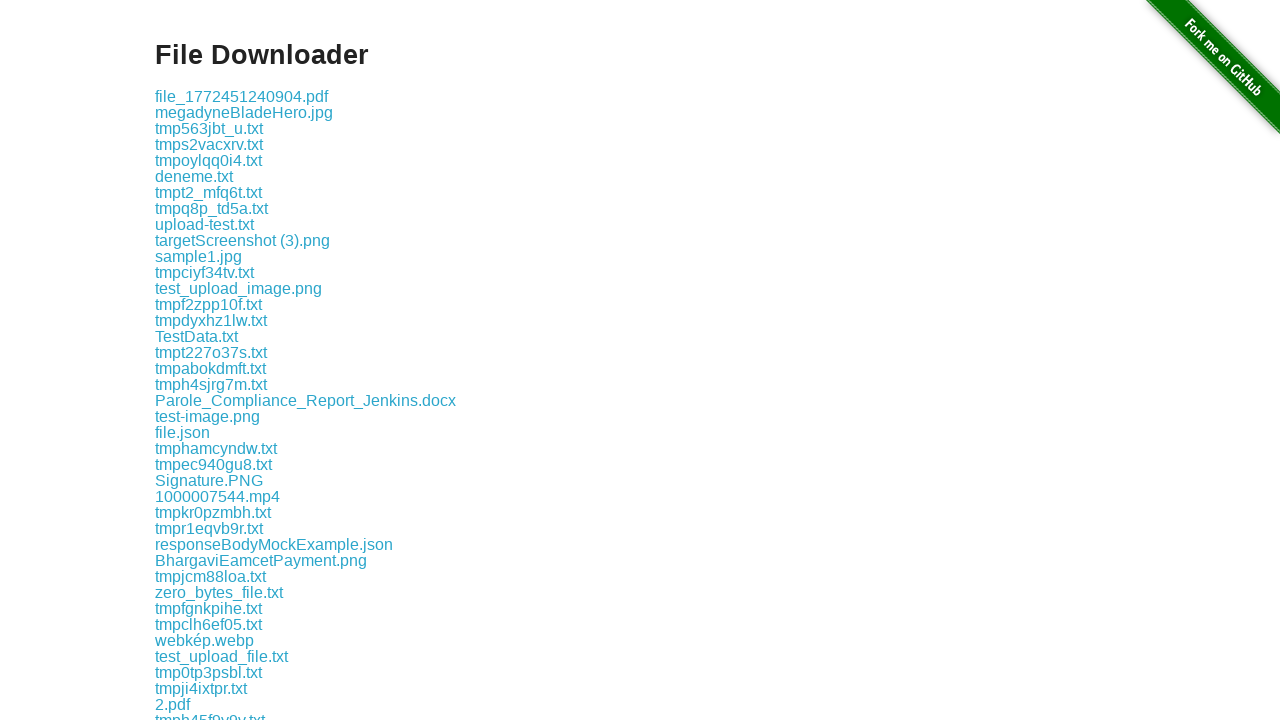

Clicked the first download link to trigger file download at (242, 96) on .example a >> nth=0
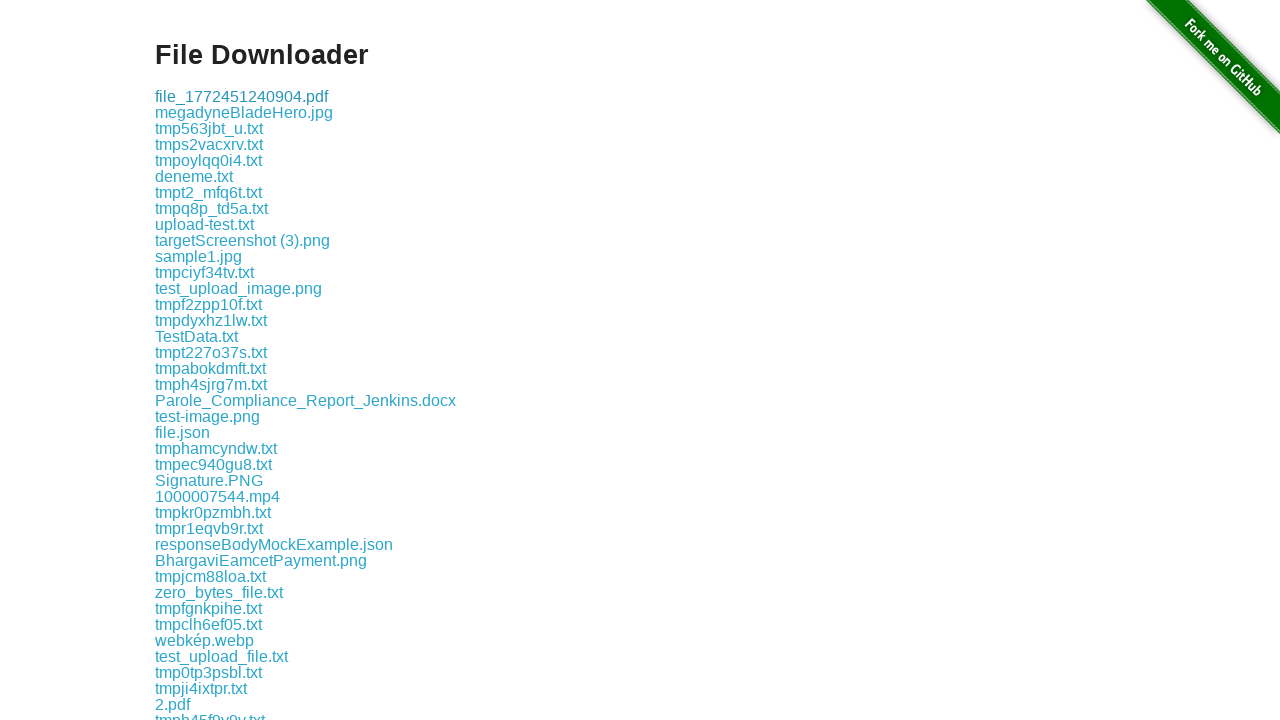

Waited 2 seconds for download to initiate
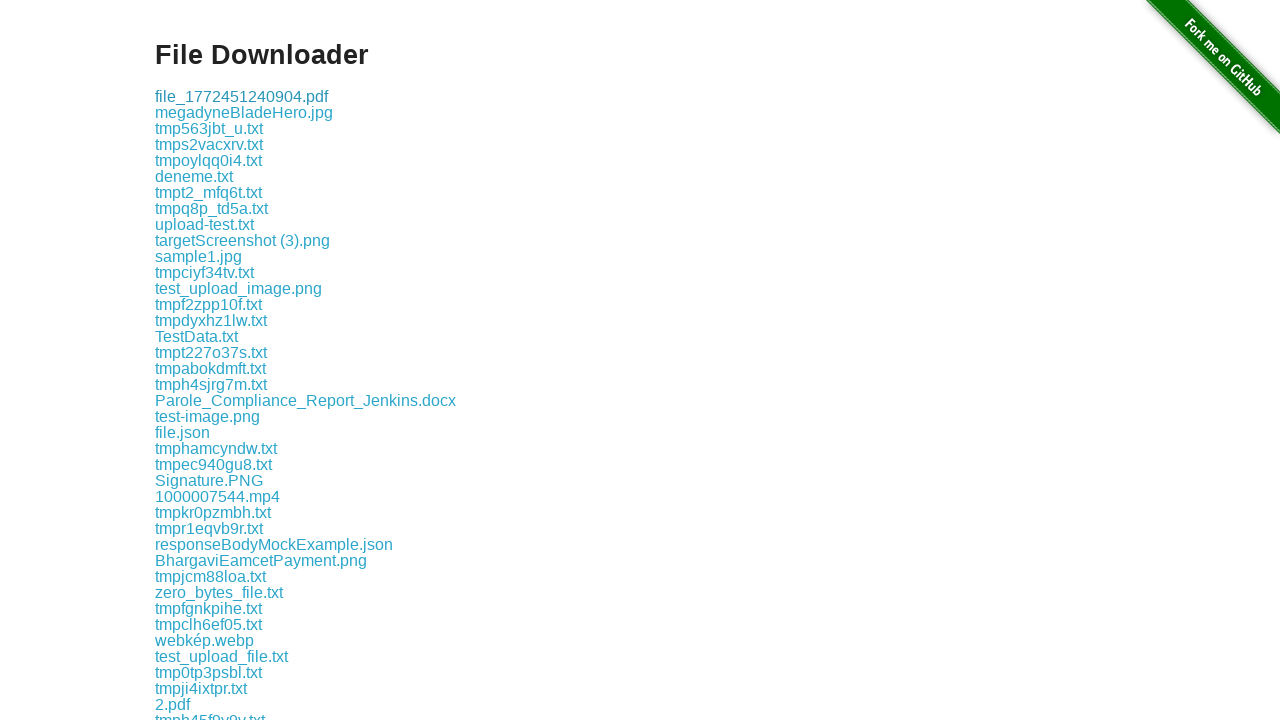

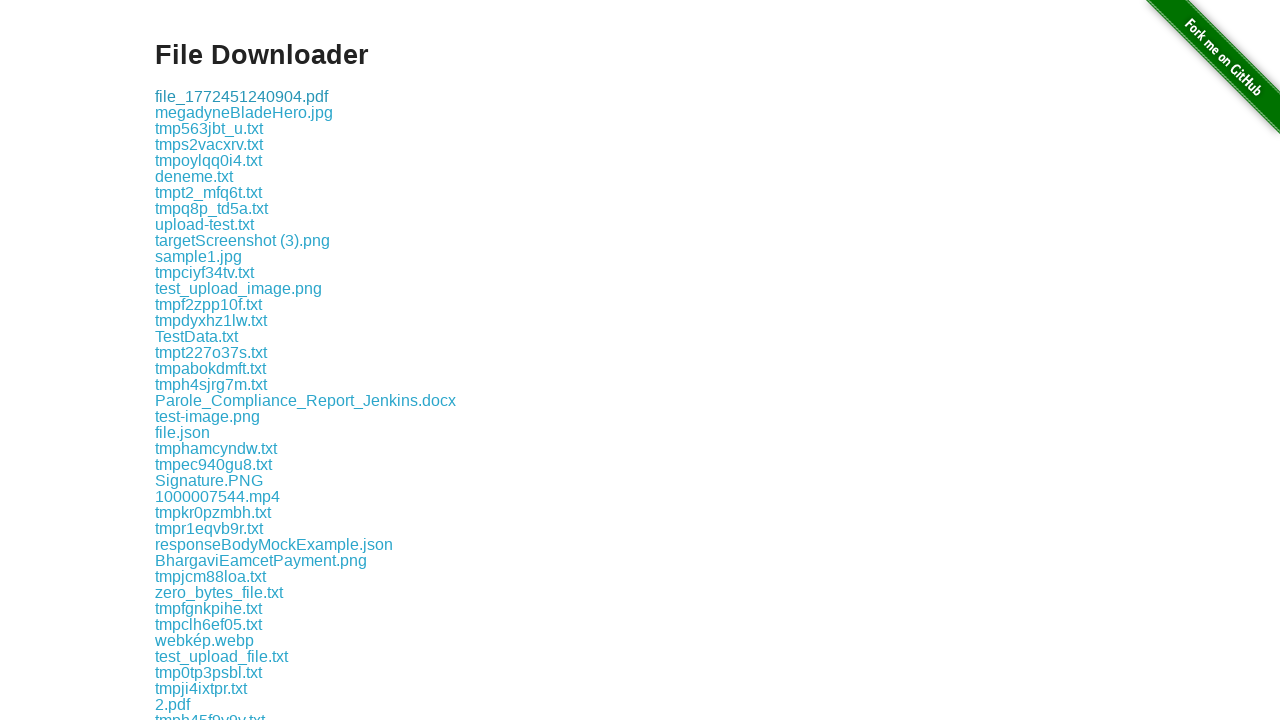